Tests drag and drop functionality on jQuery UI's droppable demo page by dragging an element and dropping it onto a target drop zone within an iframe

Starting URL: https://jqueryui.com/droppable/

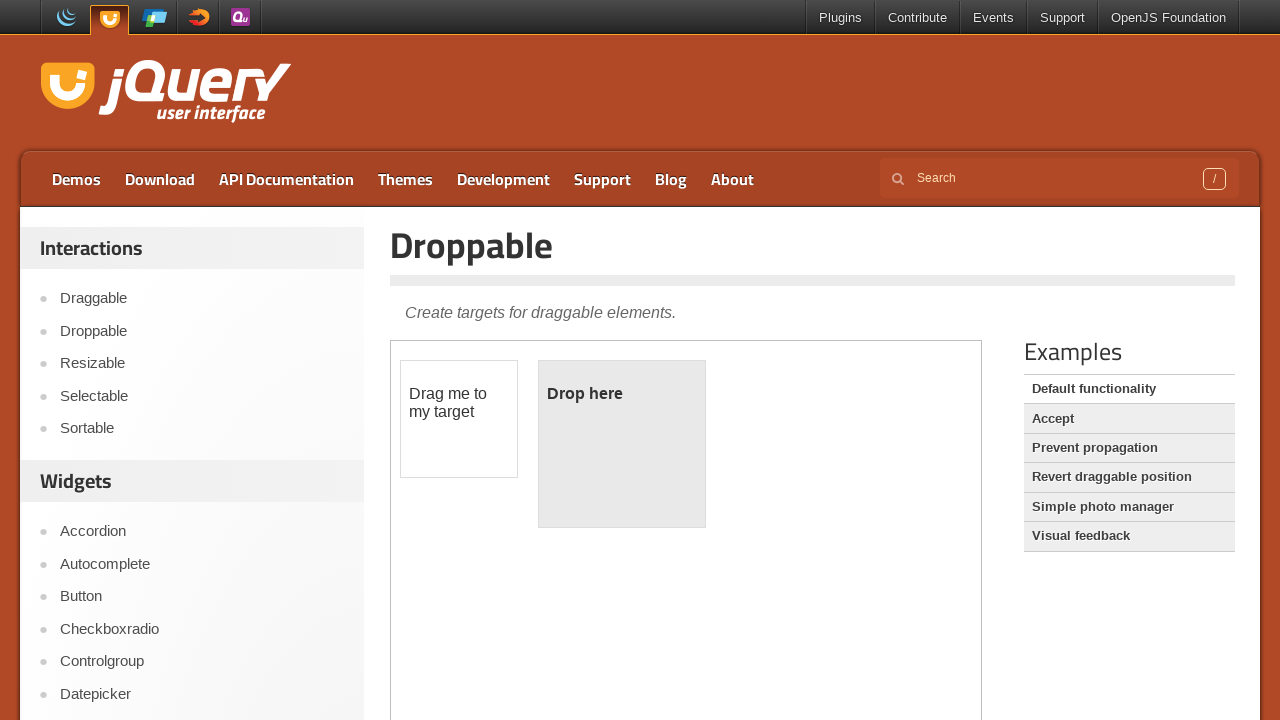

Located the iframe containing drag and drop elements
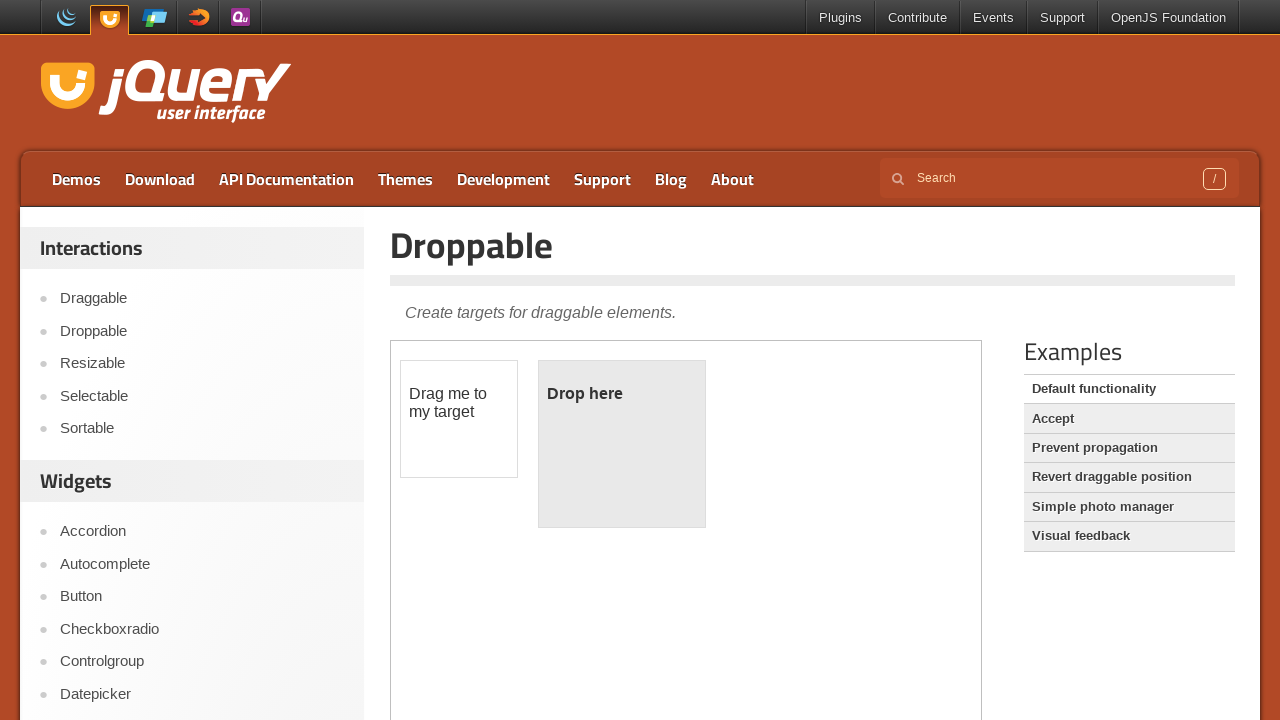

Located the draggable element (#draggable) within the iframe
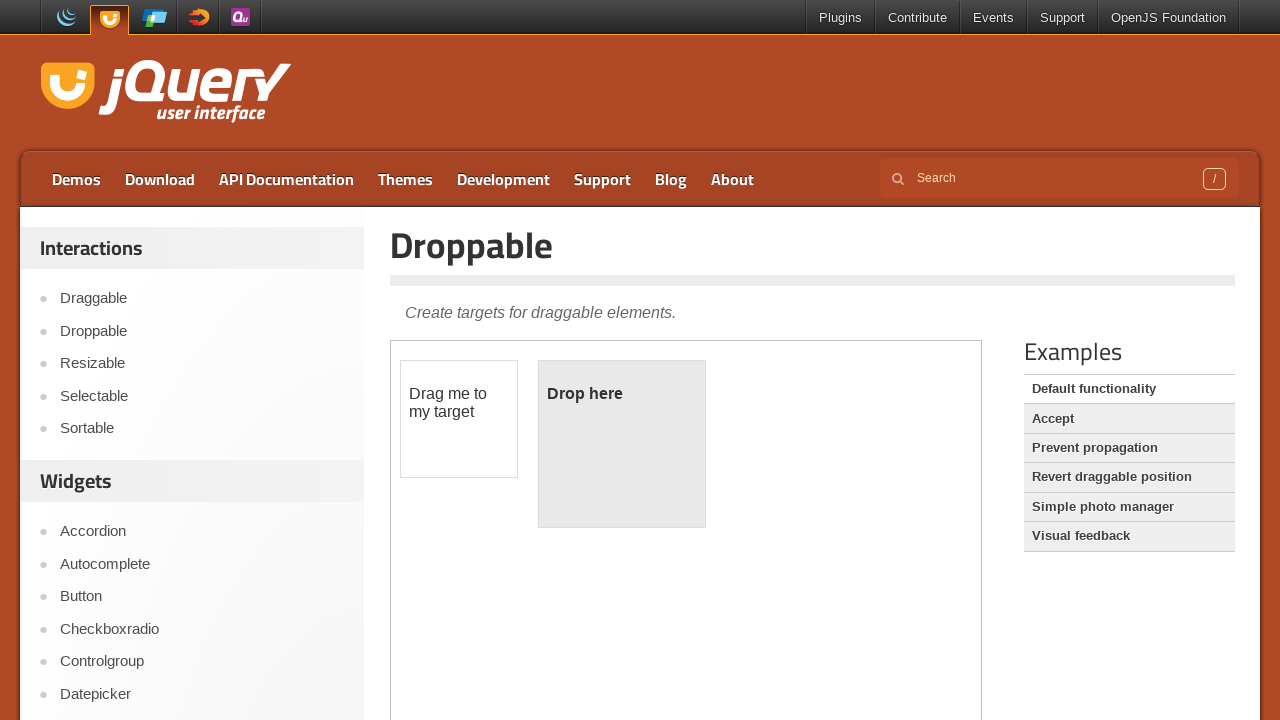

Located the droppable target element (#droppable) within the iframe
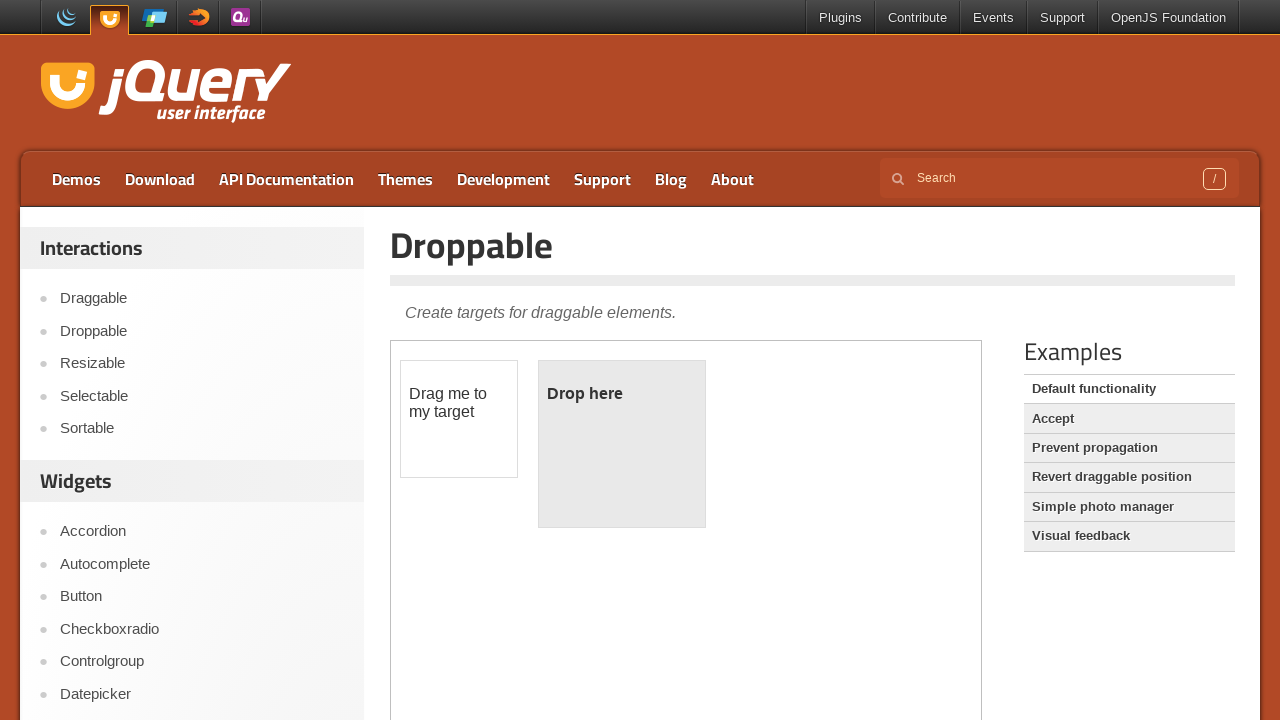

Dragged the draggable element and dropped it onto the droppable target zone at (622, 444)
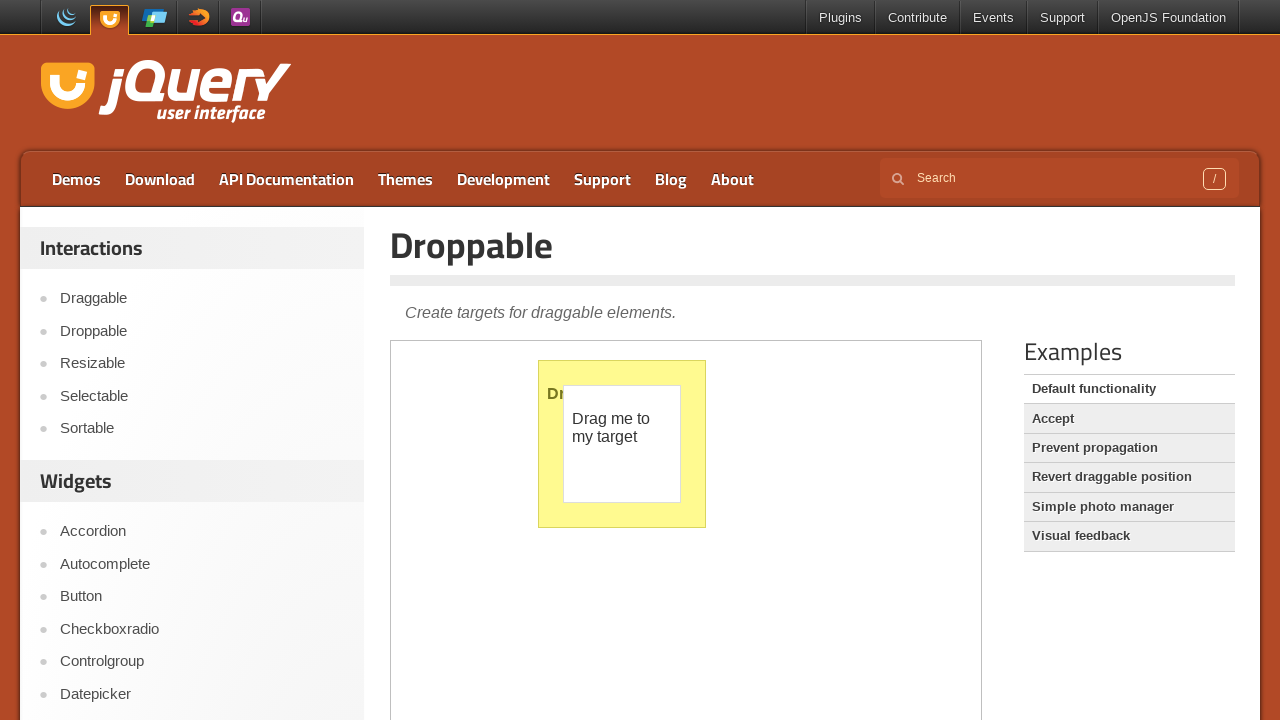

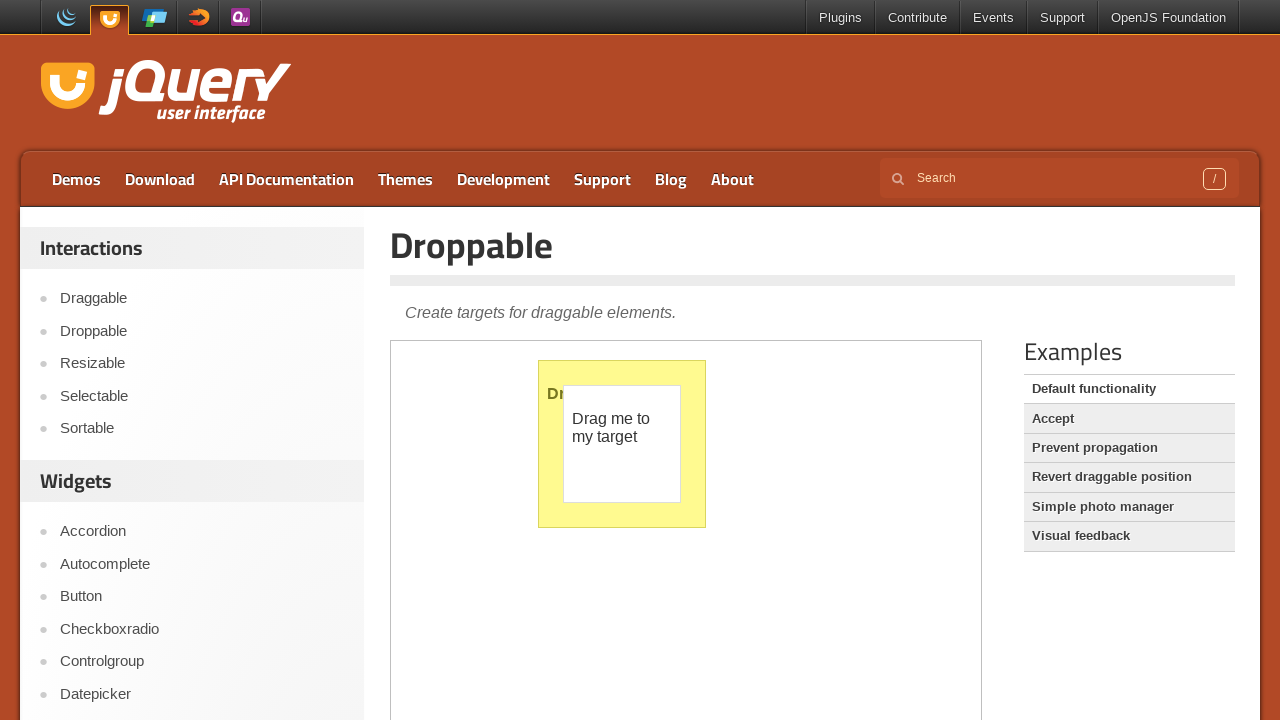